Tests a sign-up form by filling in first name, last name, and email fields, then submitting the form

Starting URL: http://secure-retreat-92358.herokuapp.com/

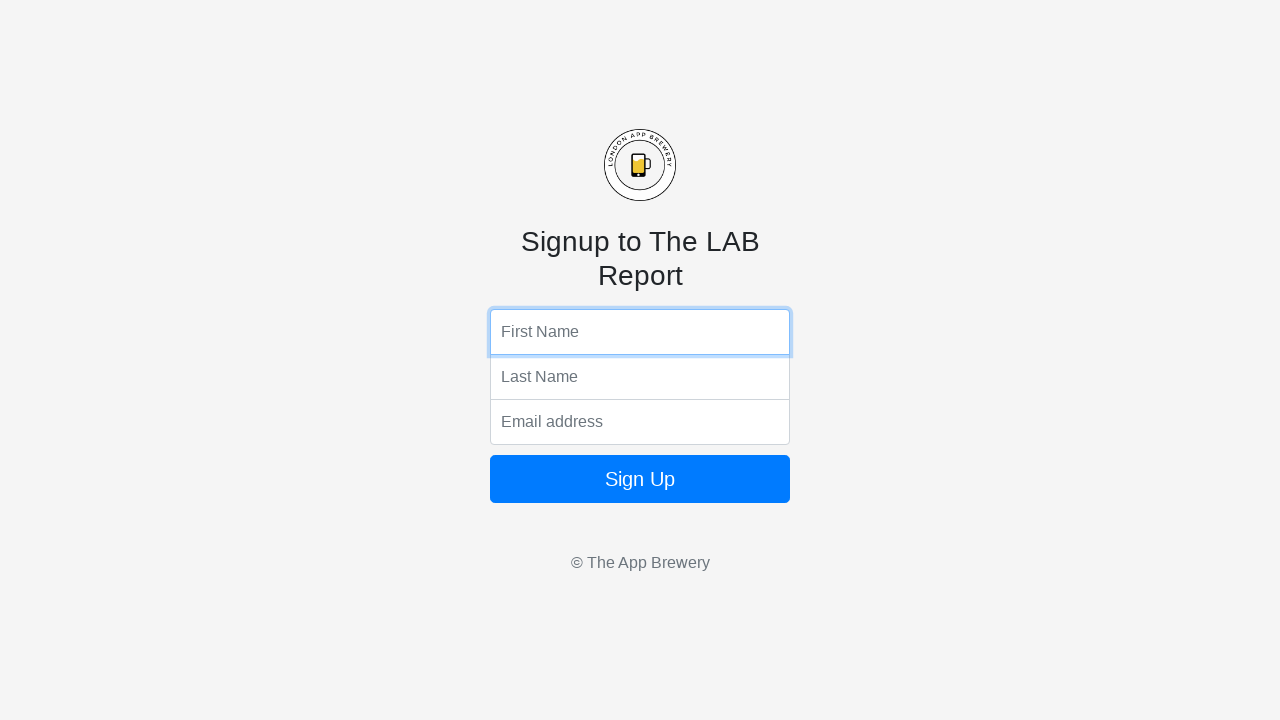

Filled first name field with 'Tetsuya' on input[name='fName']
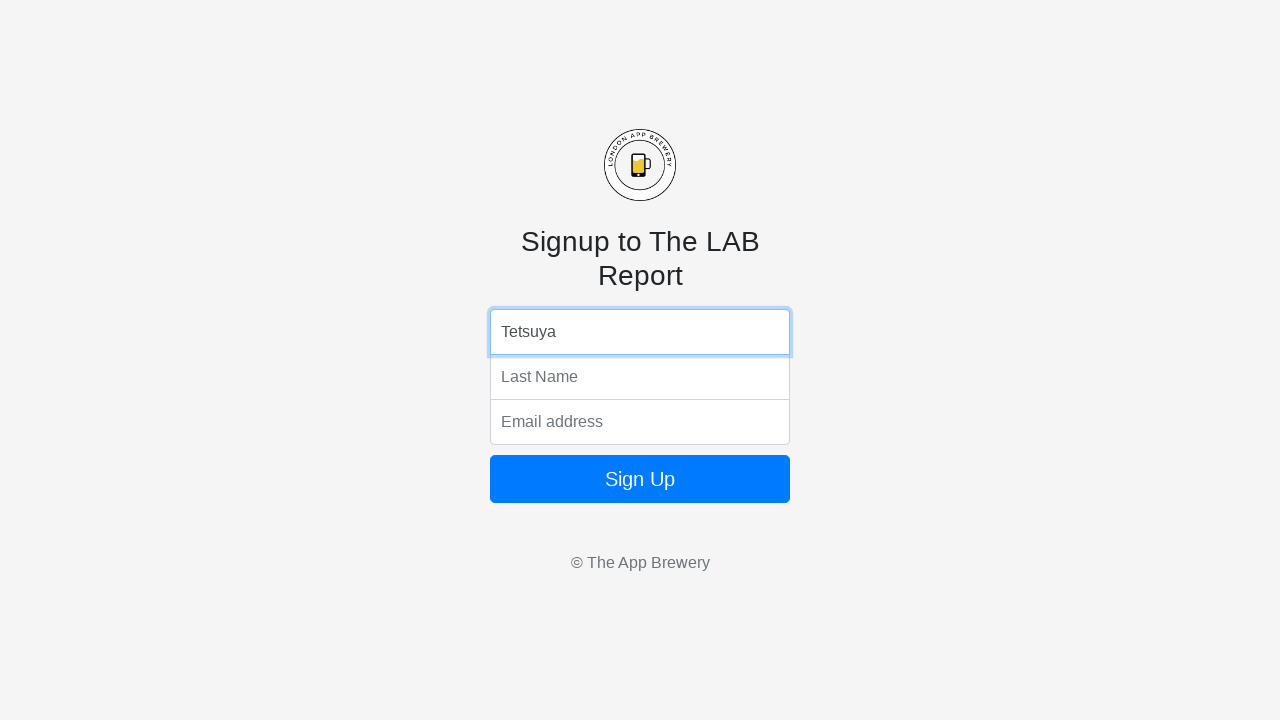

Filled last name field with 'Kagami' on input[name='lName']
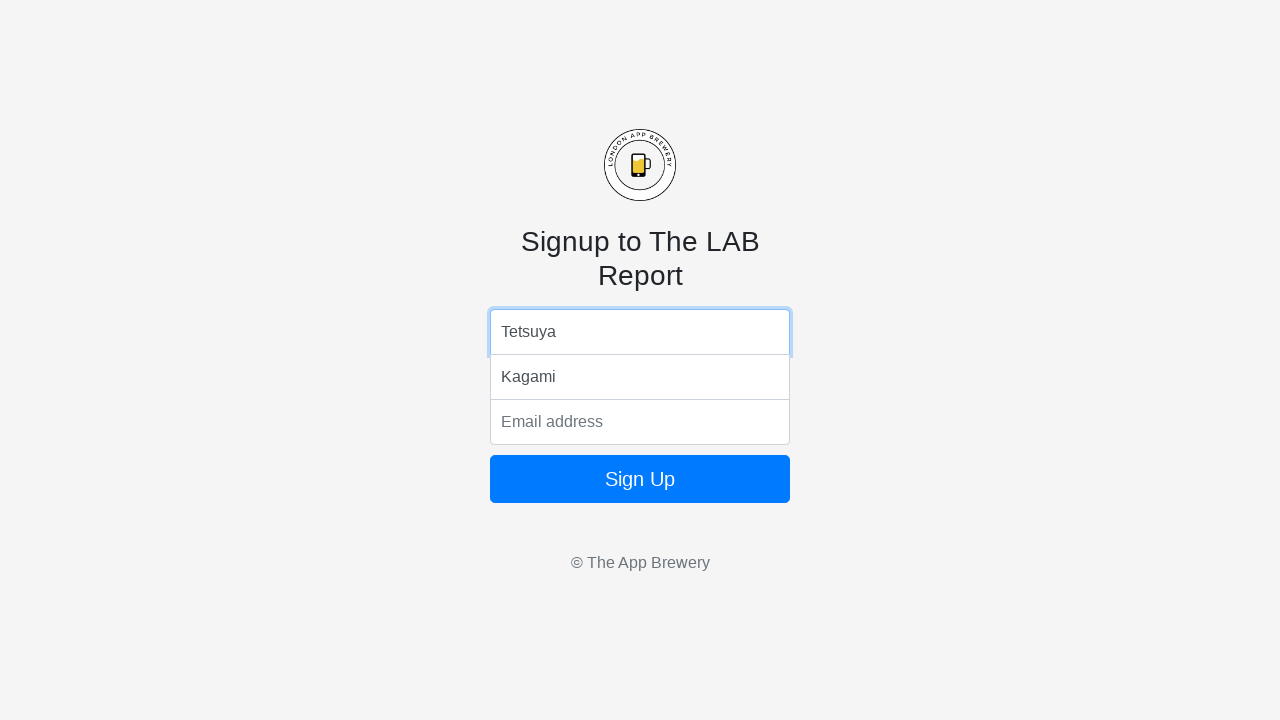

Filled email field with 'testuser@example.com' on input[name='email']
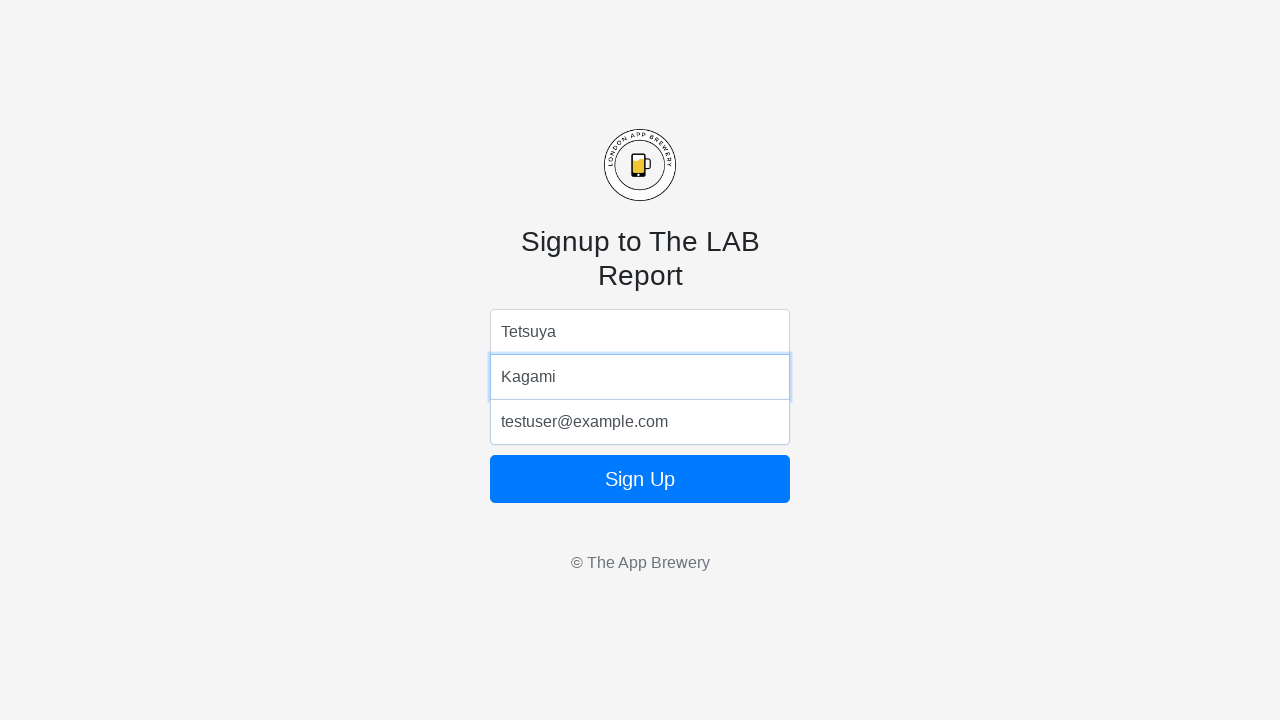

Clicked sign up button to submit form at (640, 479) on .btn
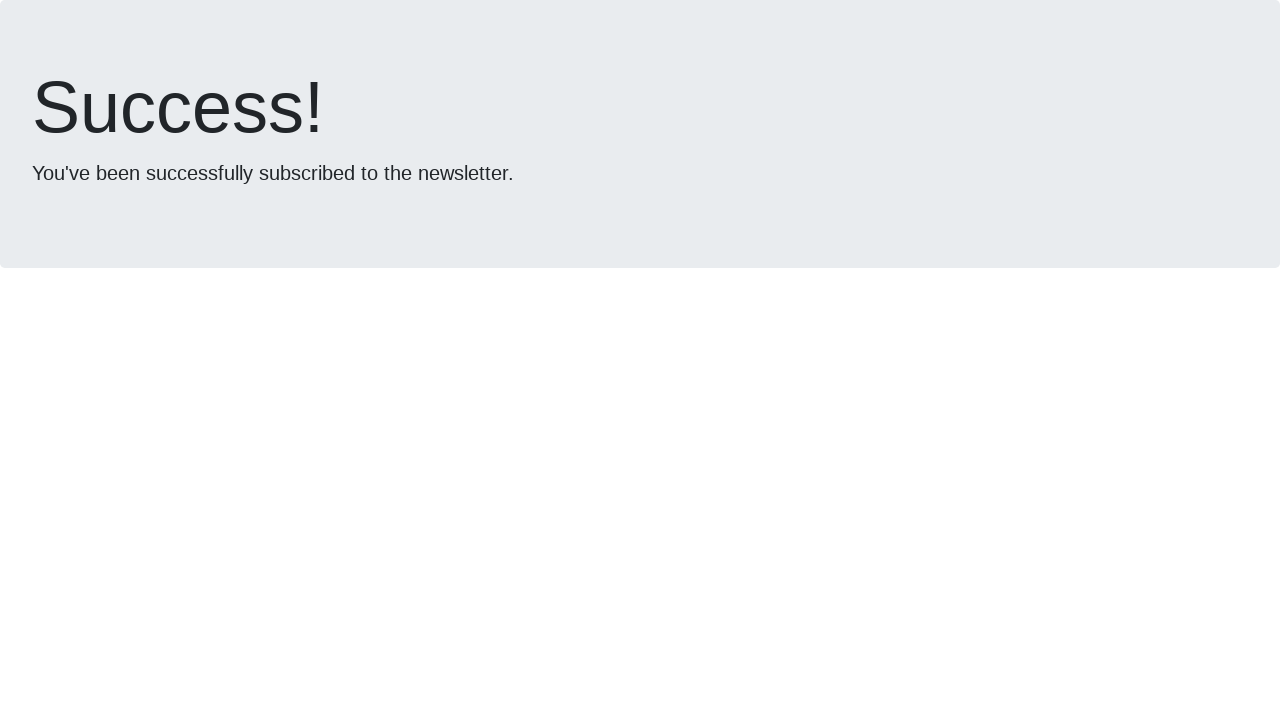

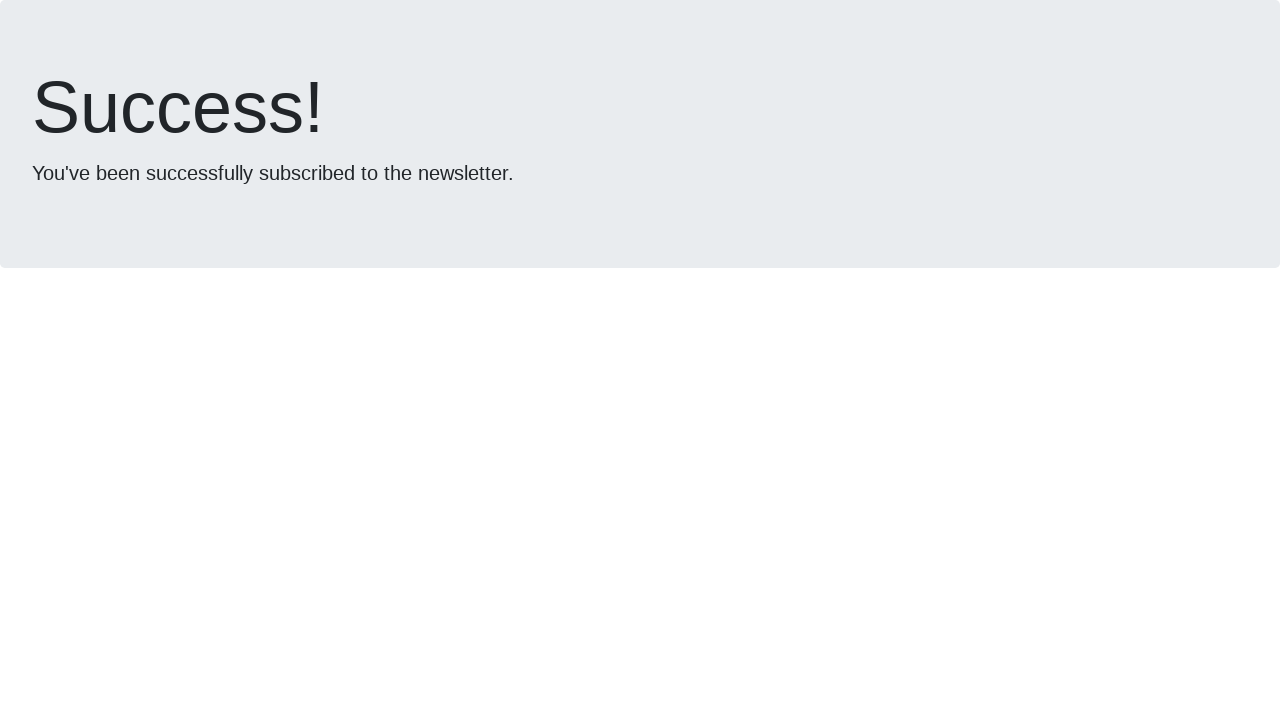